Tests Pokemon list functionality by clicking on each Pokemon in the list and verifying that the list name matches the details panel name

Starting URL: https://shadforth.github.io/vue-pokedex/

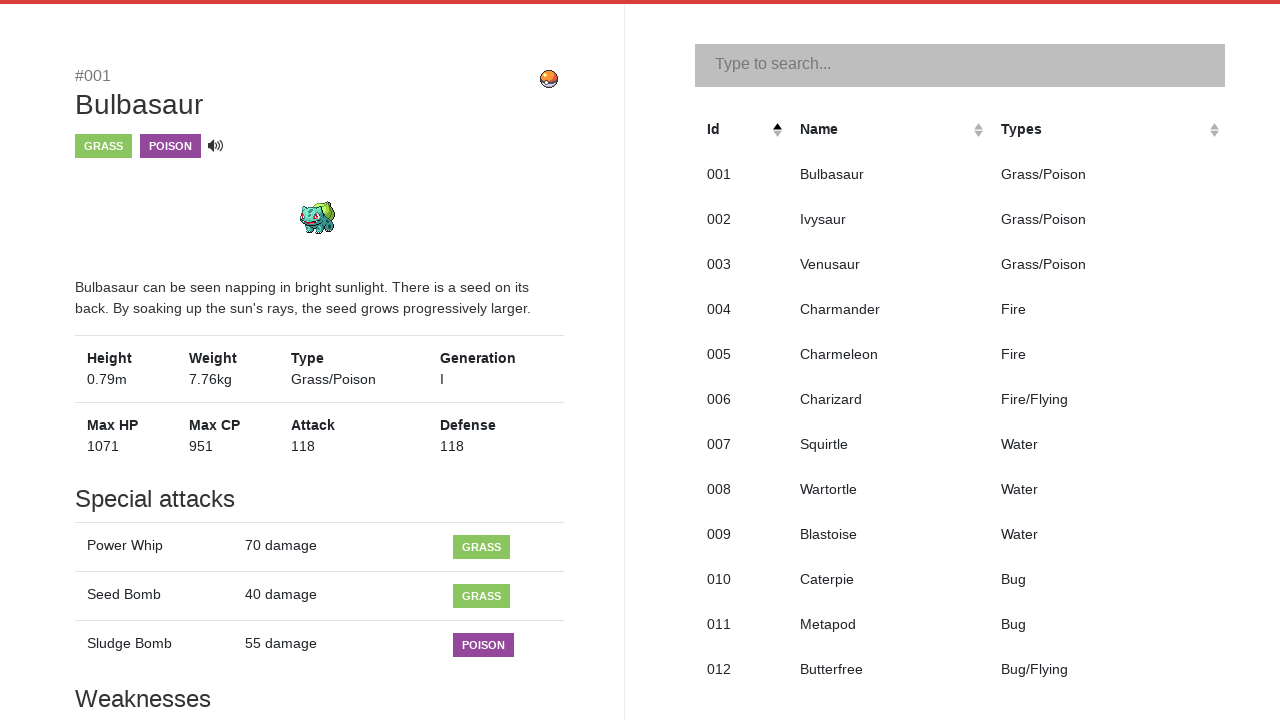

Pokemon list loaded and visible
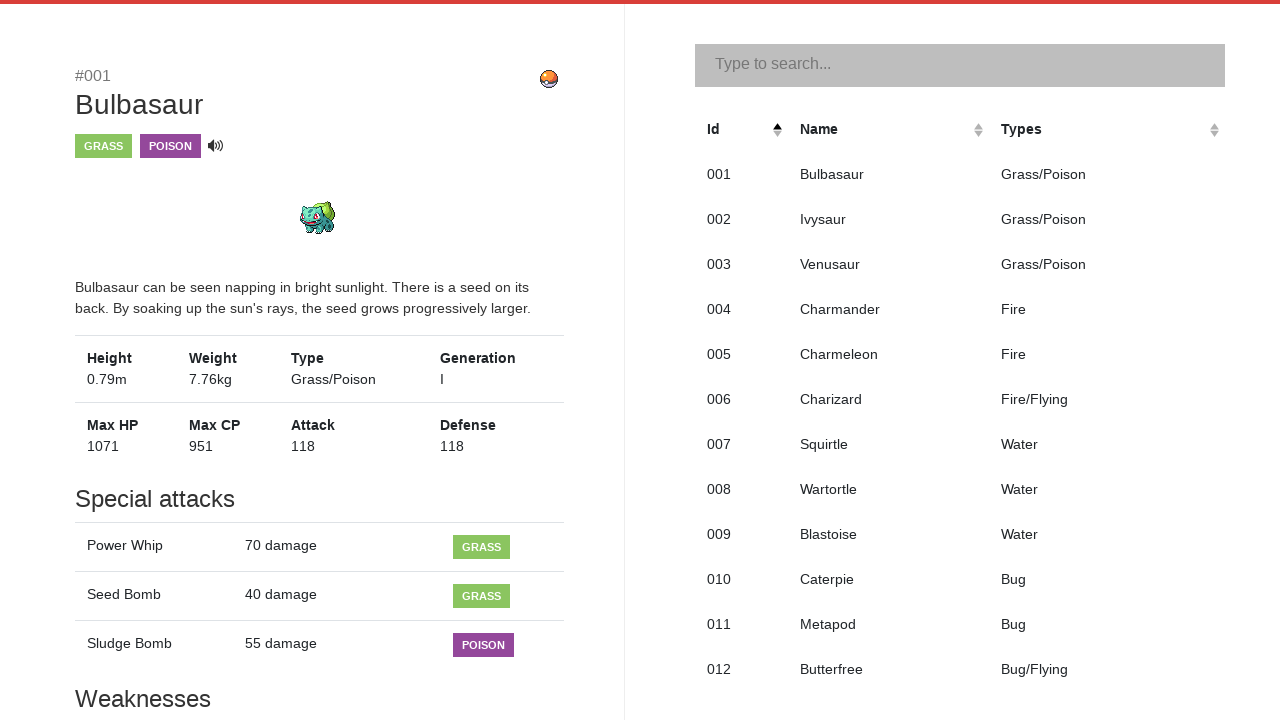

Found 251 Pokemon in the list
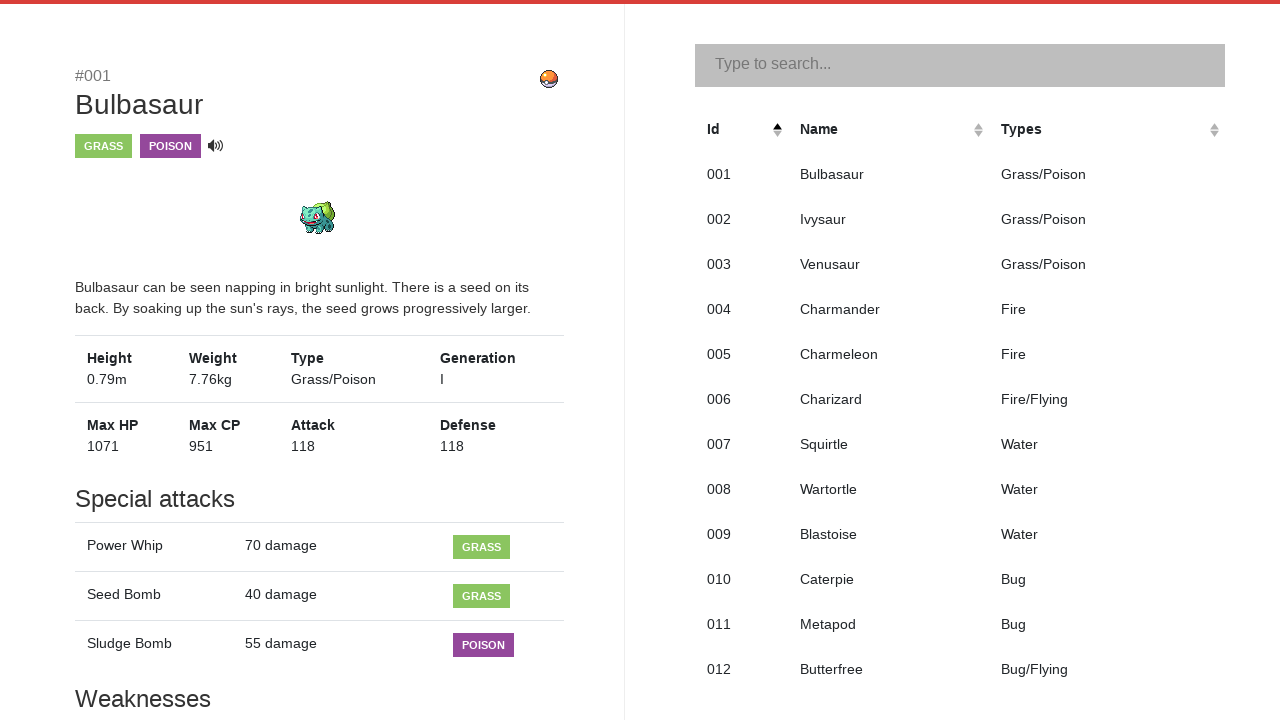

Retrieved Pokemon at position 001 with name 'Bulbasaur' from list
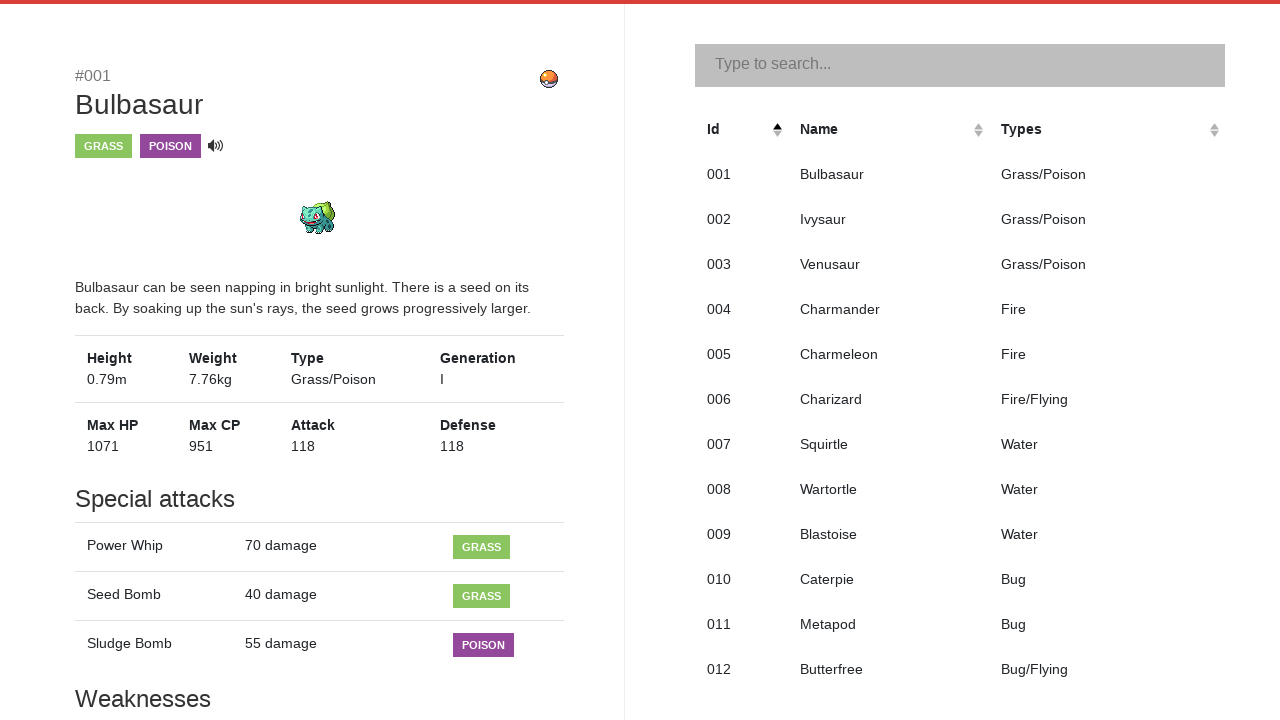

Clicked on Pokemon 'Bulbasaur' to open details panel at (888, 174) on tr[role='row'][tabindex='0'] >> nth=0 >> td[aria-colindex='2']
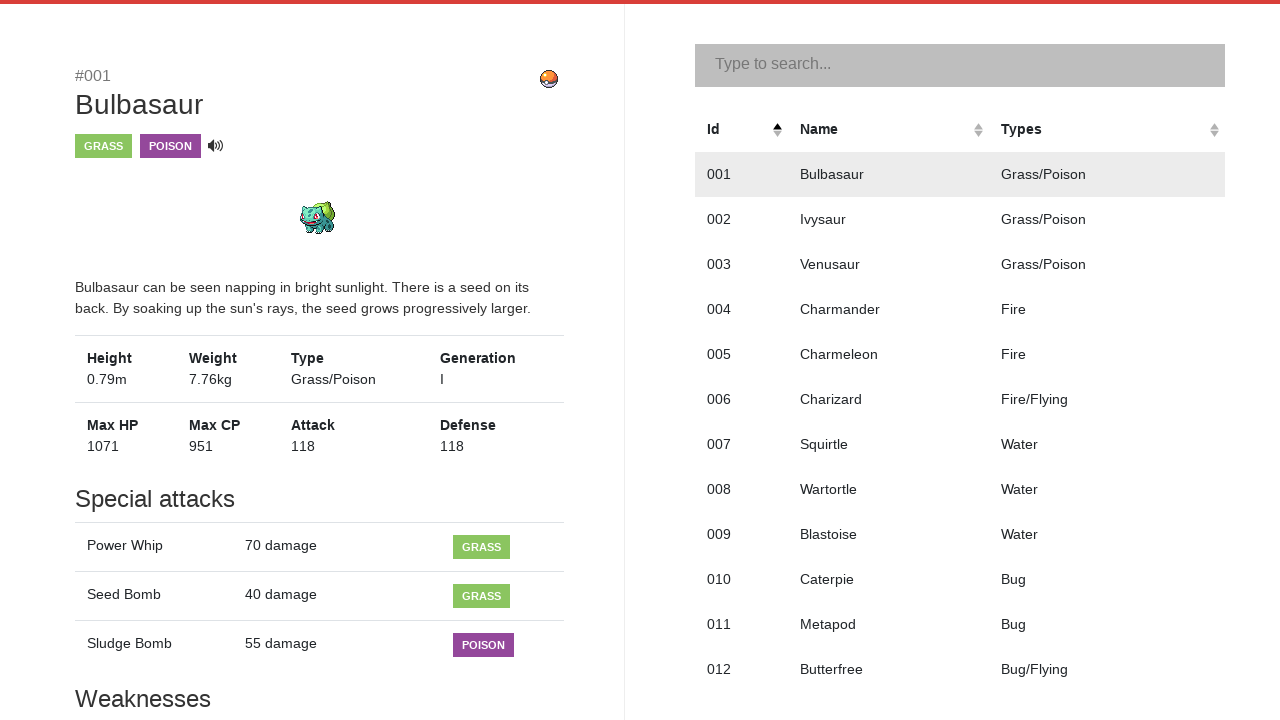

Details panel heading loaded
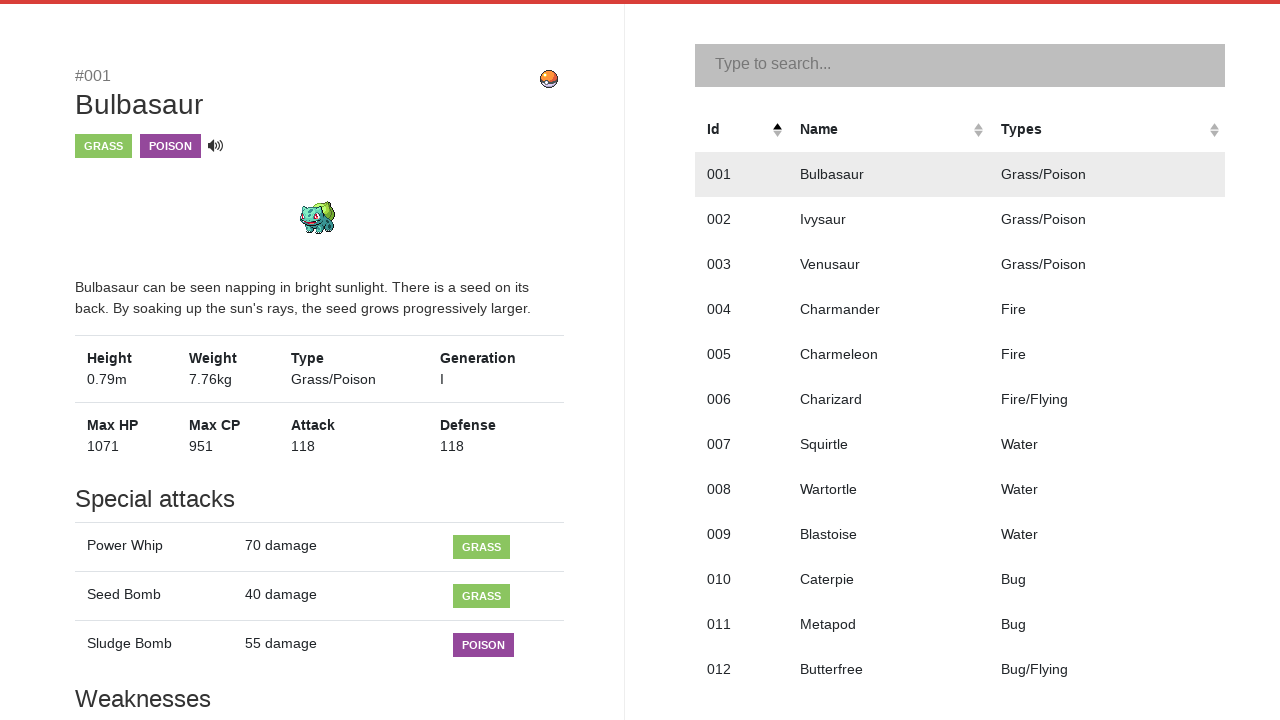

Retrieved Pokemon name 'Bulbasaur' from details panel
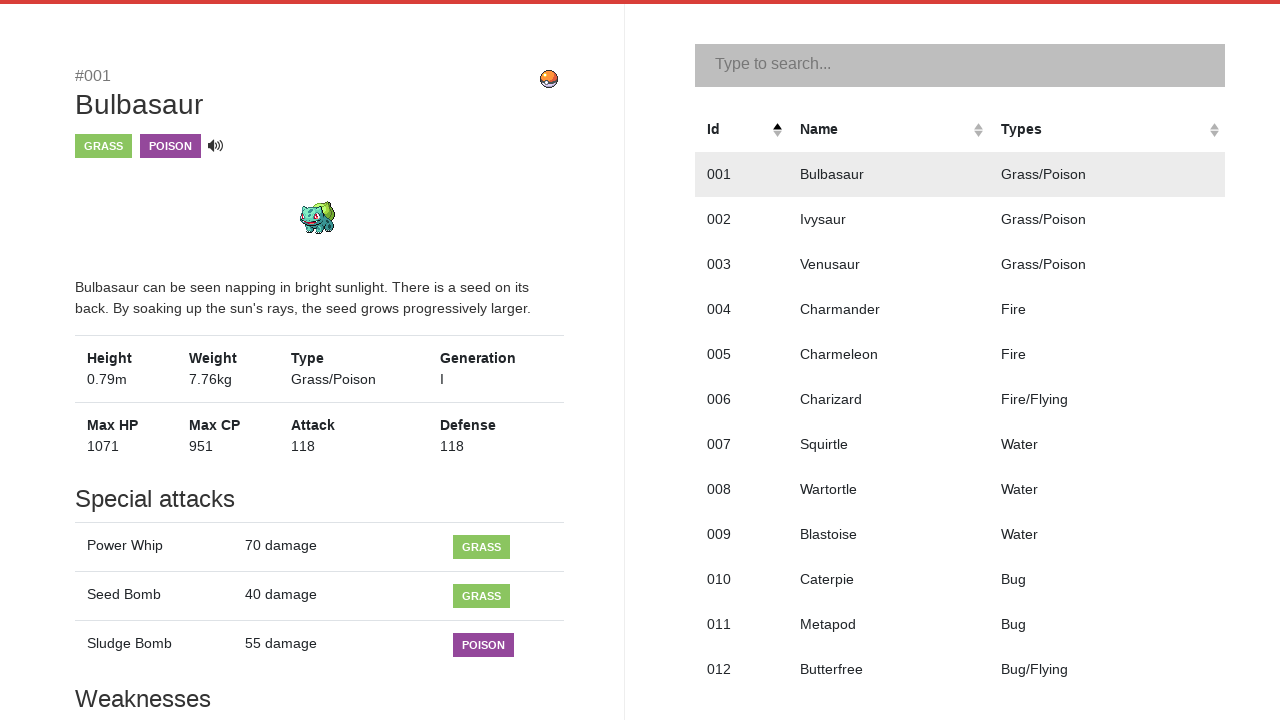

Assertion passed: list name 'Bulbasaur' matches details name 'Bulbasaur'
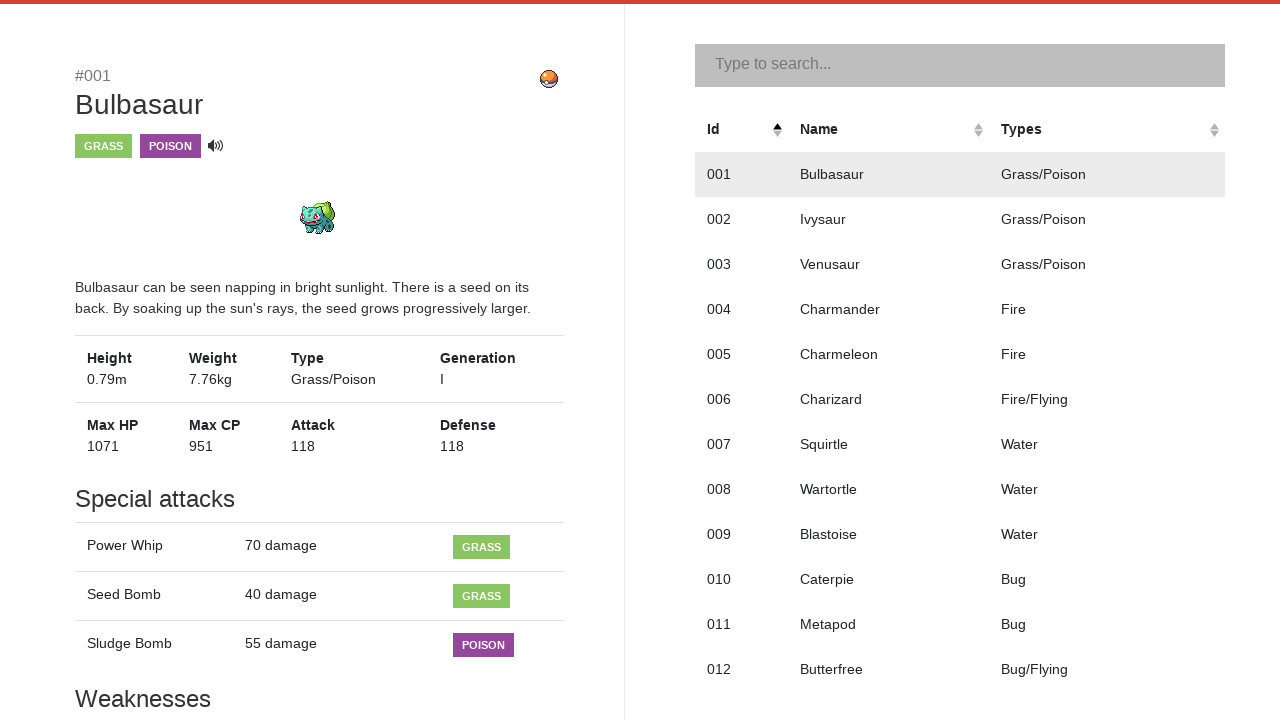

Retrieved Pokemon at position 002 with name 'Ivysaur' from list
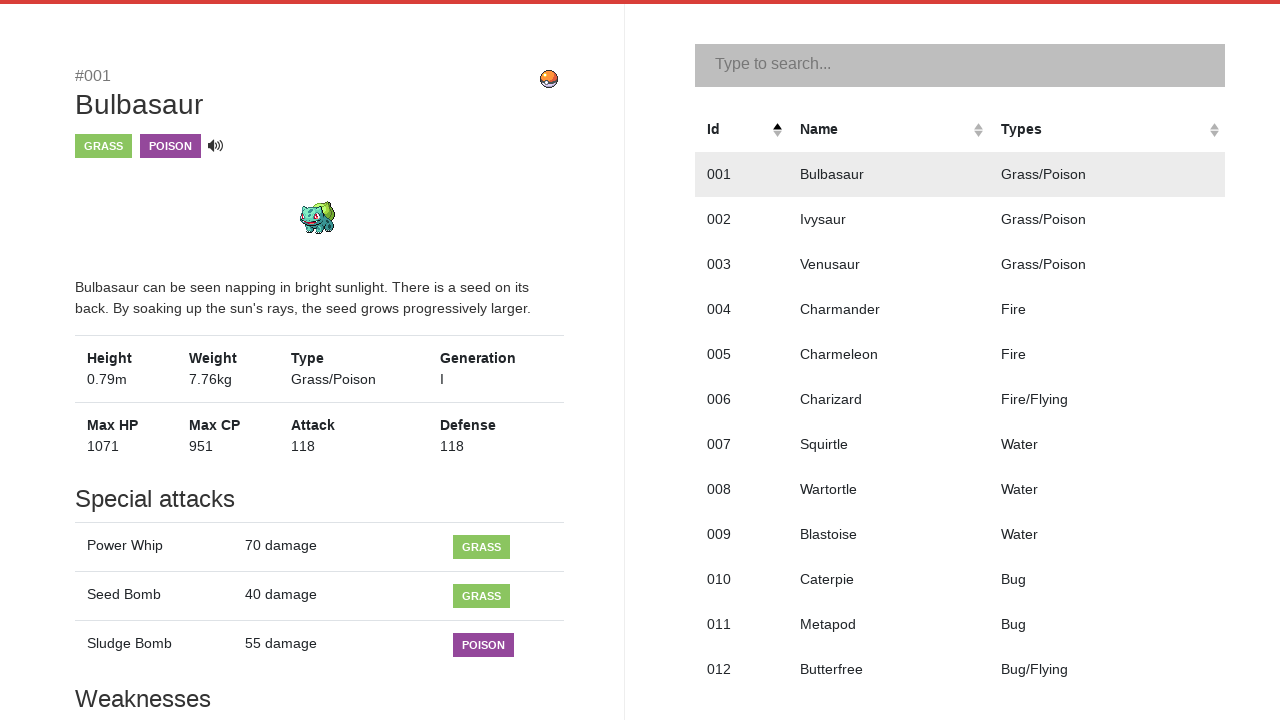

Clicked on Pokemon 'Ivysaur' to open details panel at (888, 220) on tr[role='row'][tabindex='0'] >> nth=1 >> td[aria-colindex='2']
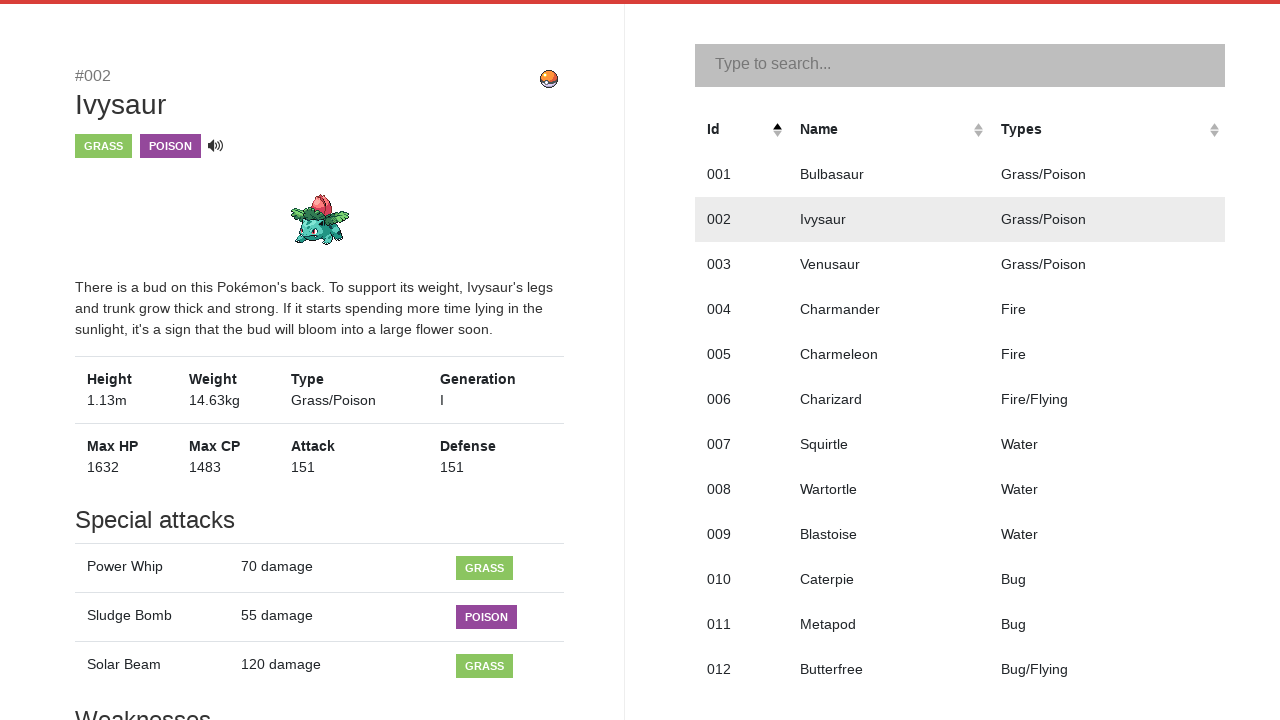

Details panel heading loaded
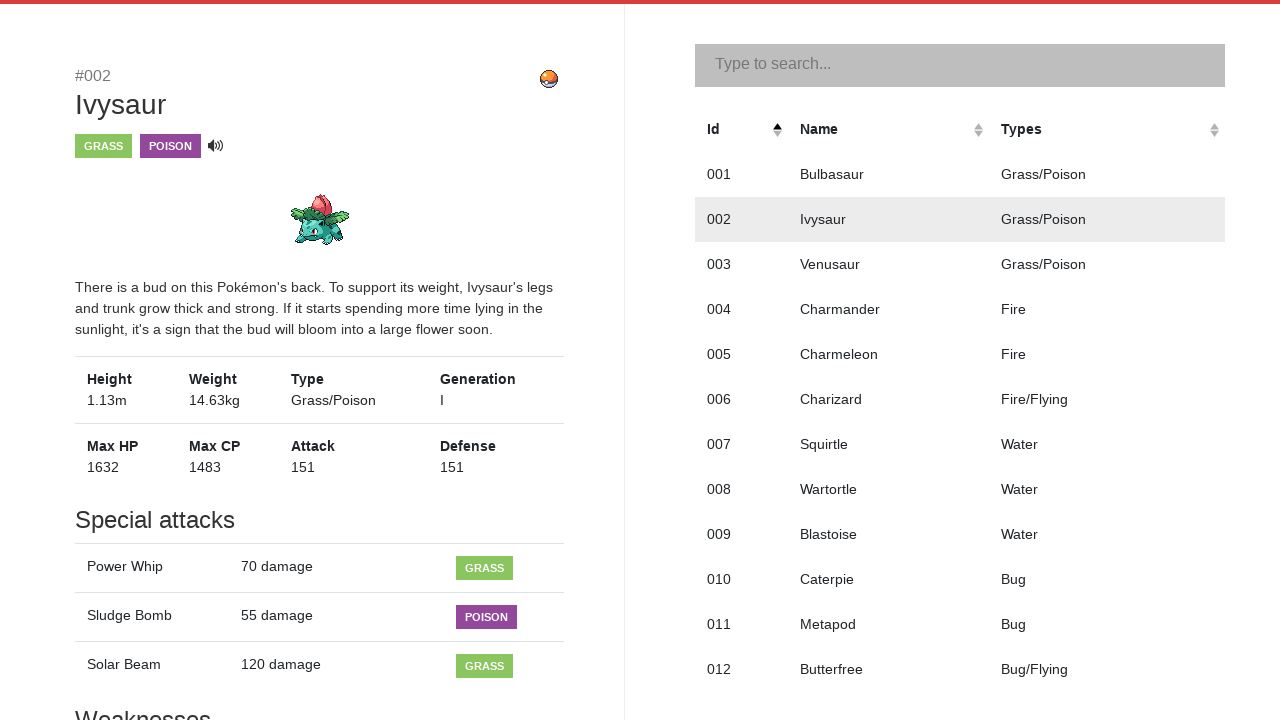

Retrieved Pokemon name 'Ivysaur' from details panel
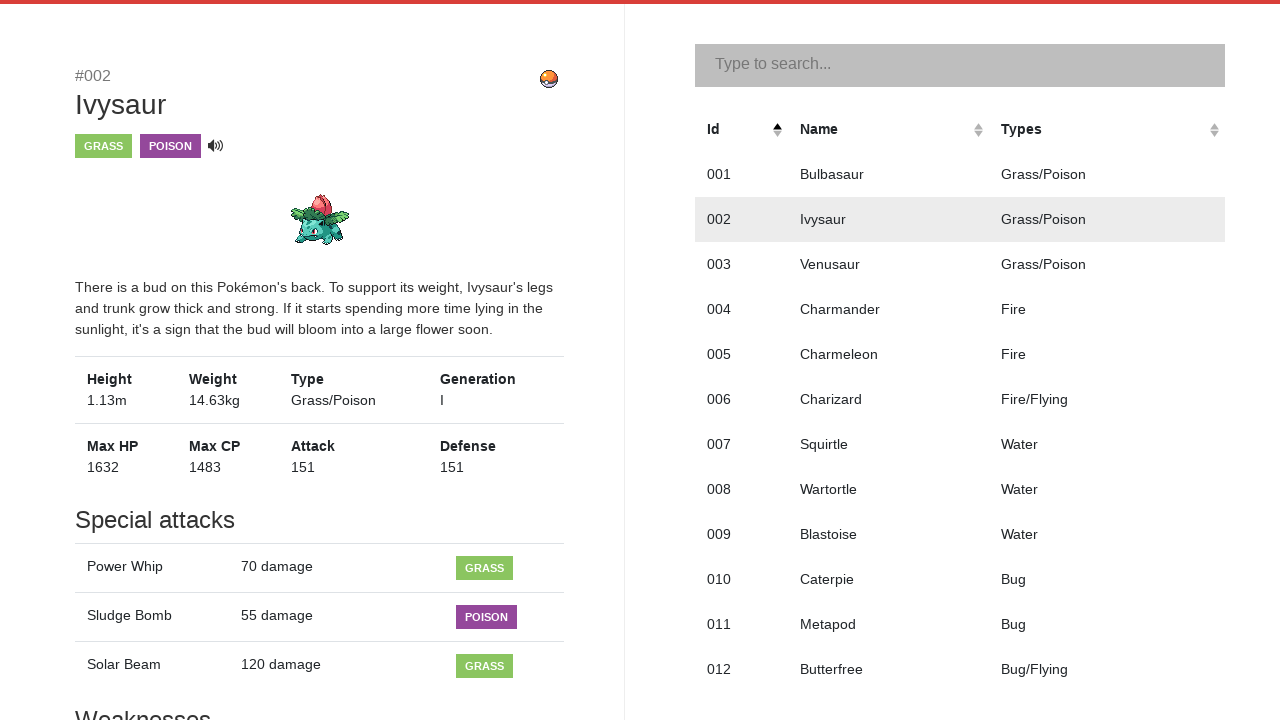

Assertion passed: list name 'Ivysaur' matches details name 'Ivysaur'
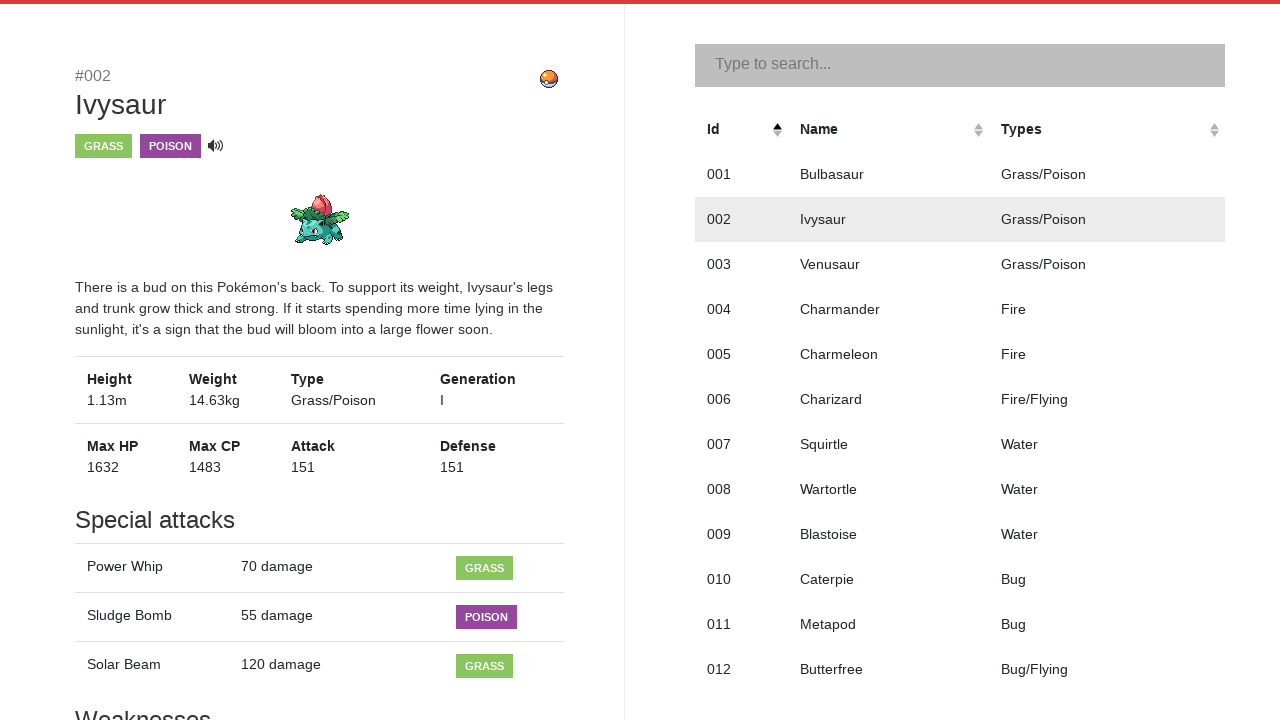

Retrieved Pokemon at position 003 with name 'Venusaur' from list
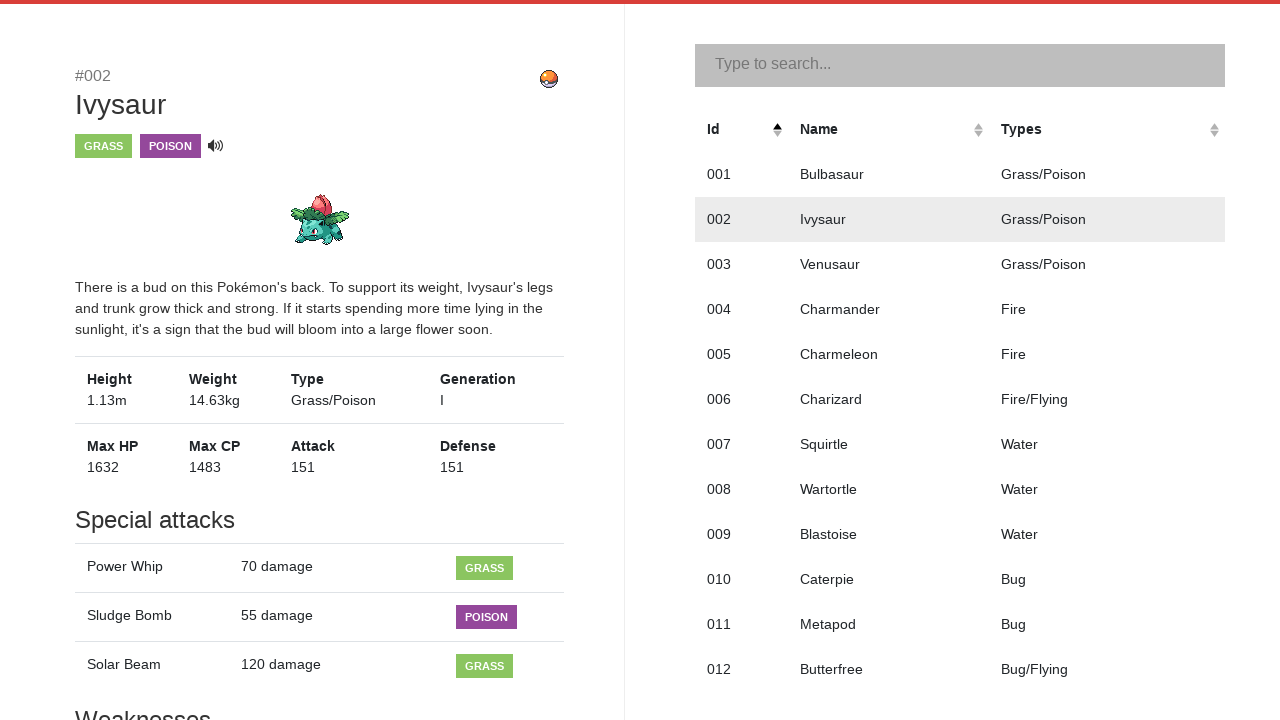

Clicked on Pokemon 'Venusaur' to open details panel at (888, 264) on tr[role='row'][tabindex='0'] >> nth=2 >> td[aria-colindex='2']
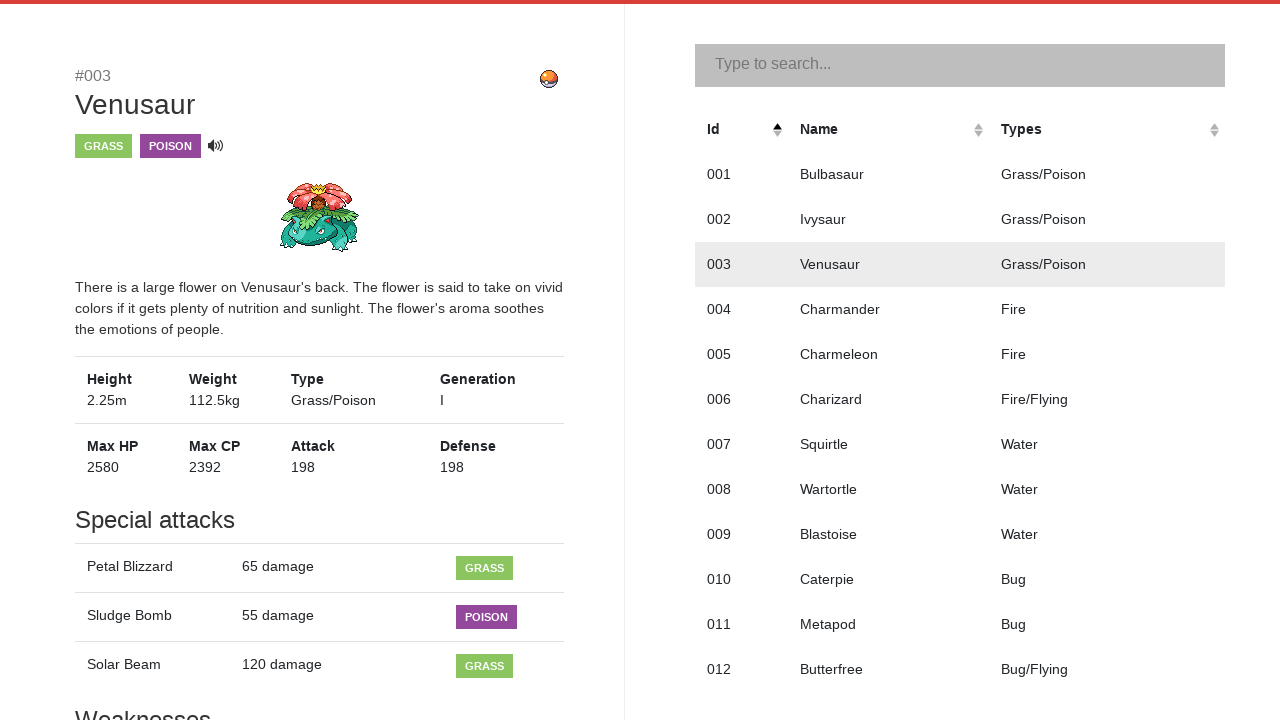

Details panel heading loaded
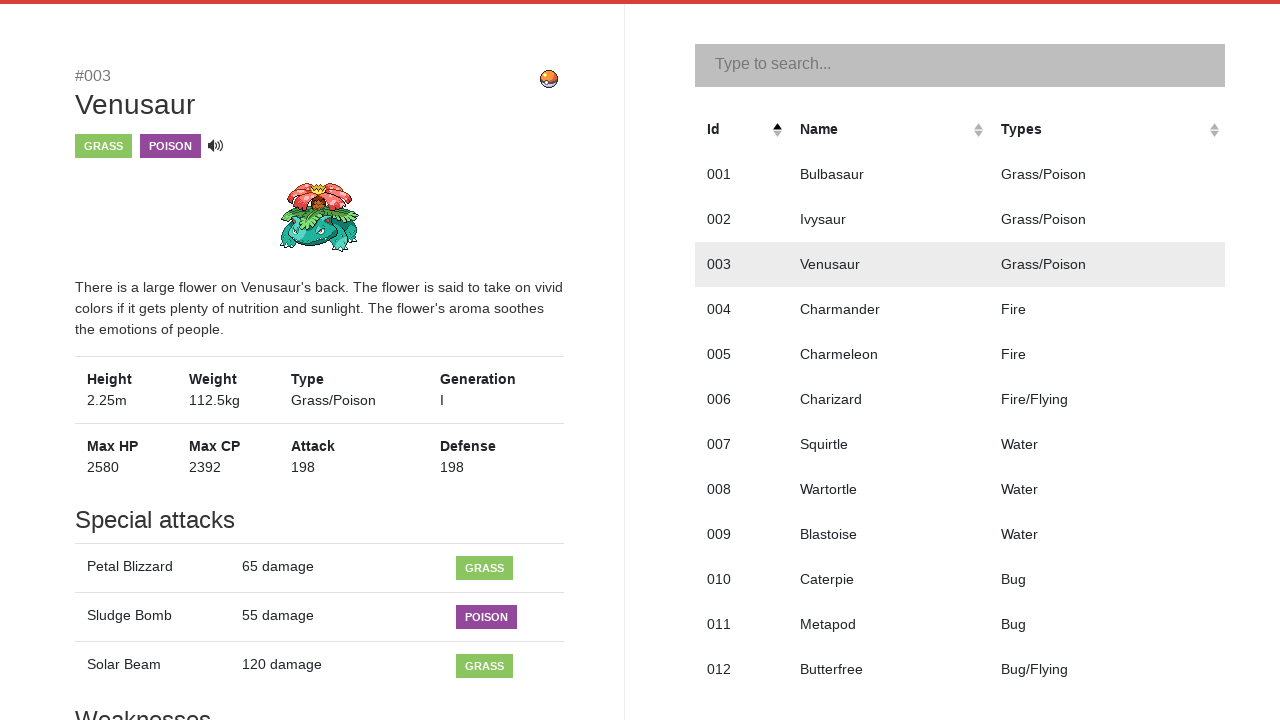

Retrieved Pokemon name 'Venusaur' from details panel
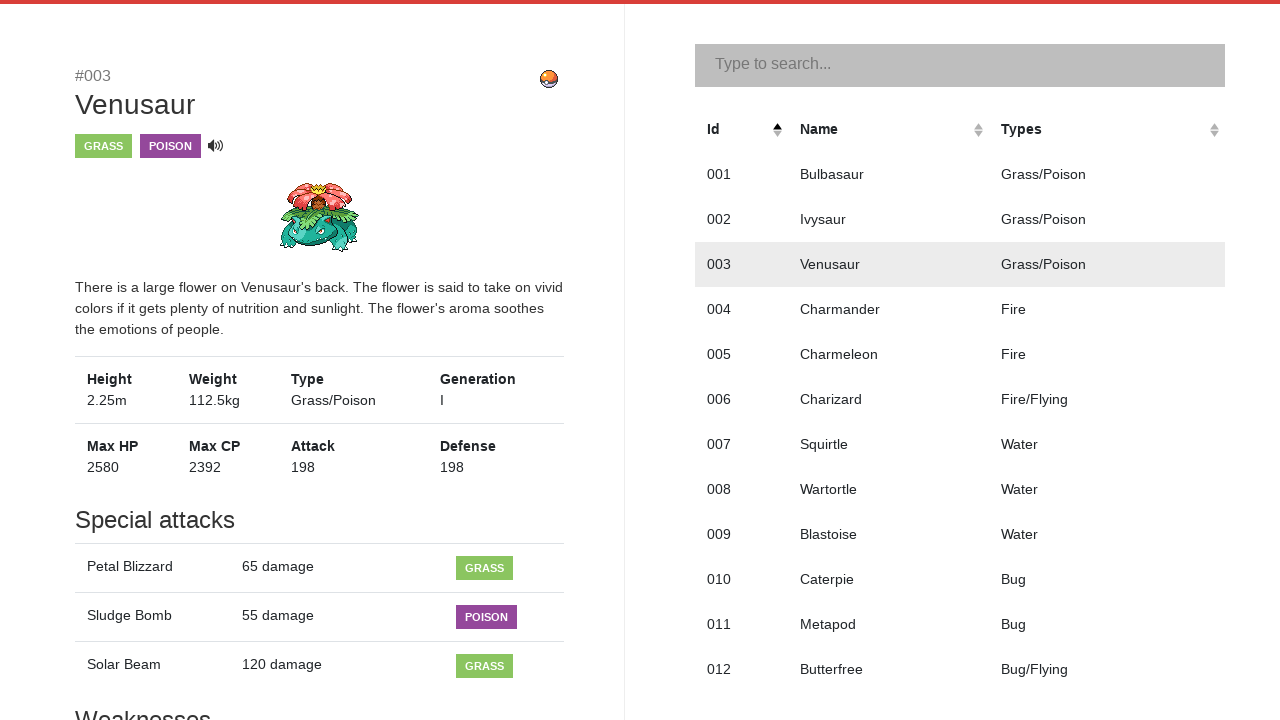

Assertion passed: list name 'Venusaur' matches details name 'Venusaur'
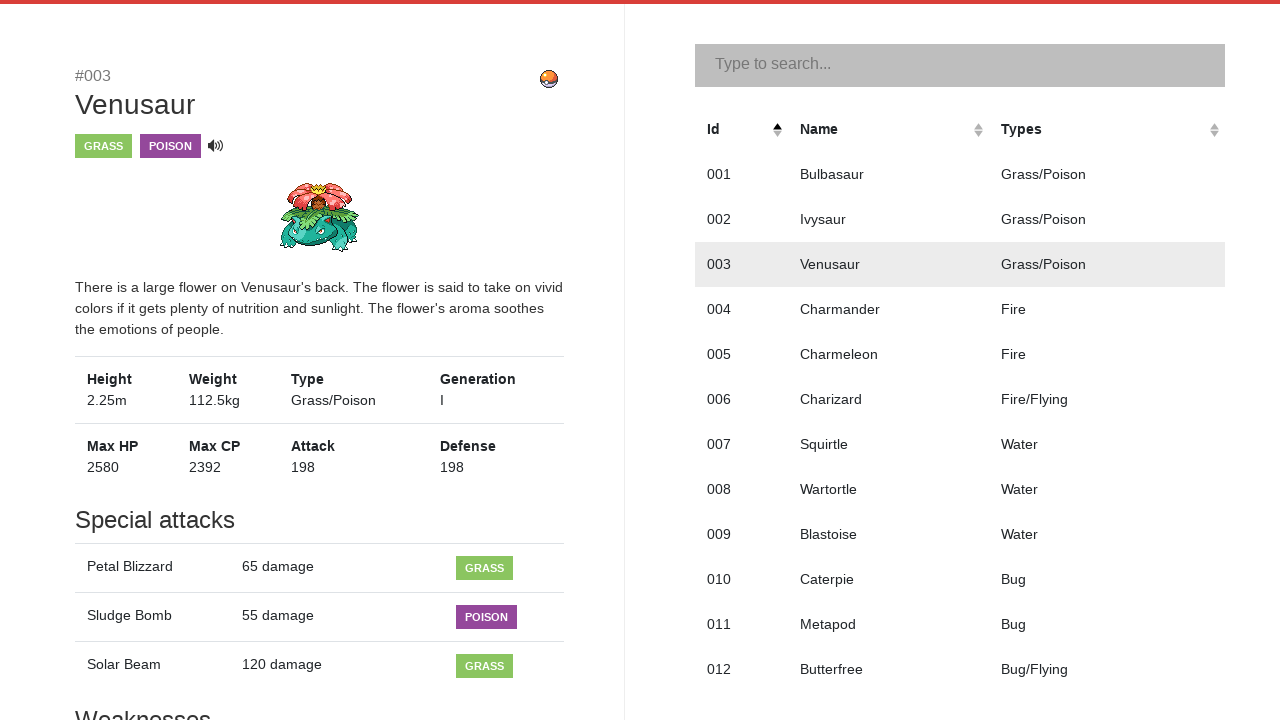

Retrieved Pokemon at position 004 with name 'Charmander' from list
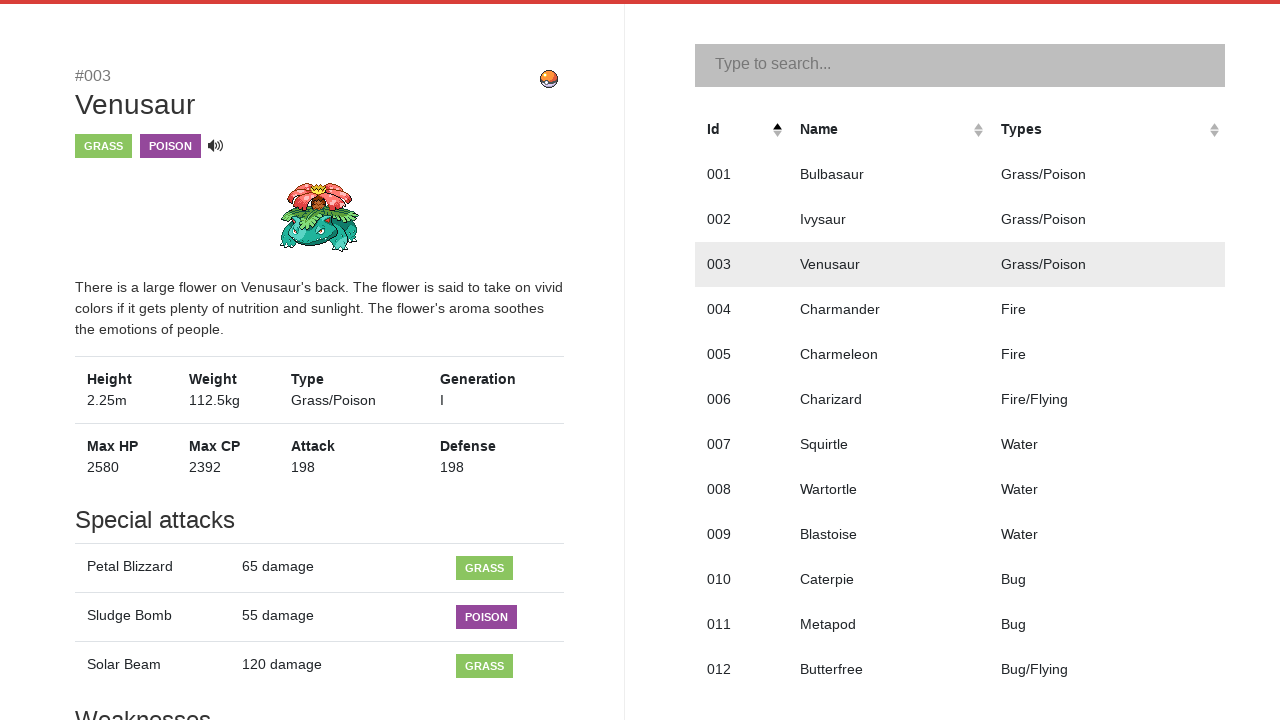

Clicked on Pokemon 'Charmander' to open details panel at (888, 310) on tr[role='row'][tabindex='0'] >> nth=3 >> td[aria-colindex='2']
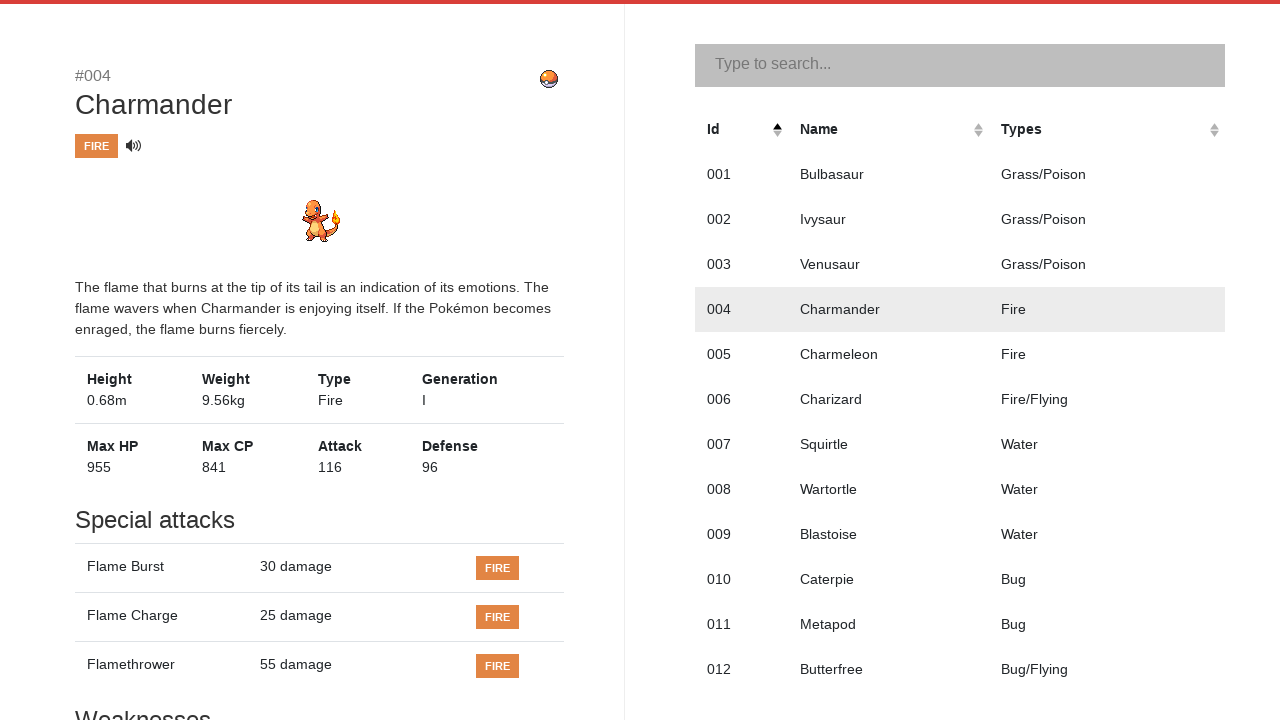

Details panel heading loaded
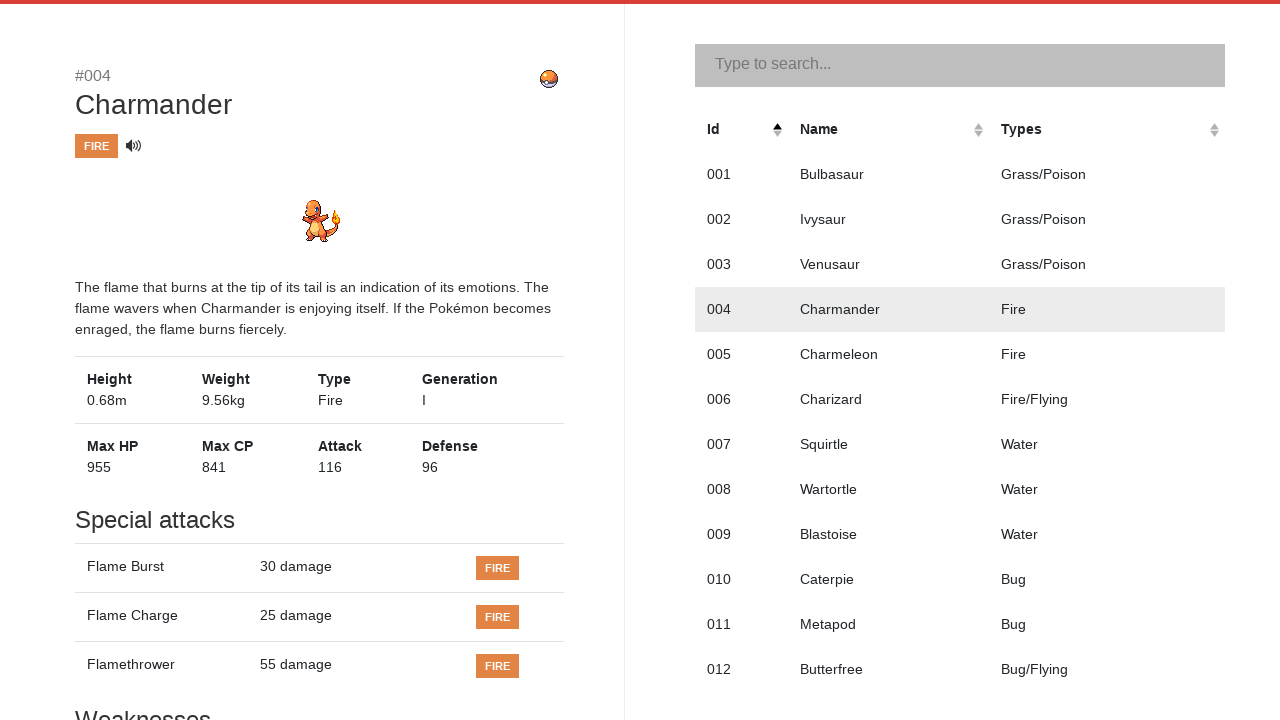

Retrieved Pokemon name 'Charmander' from details panel
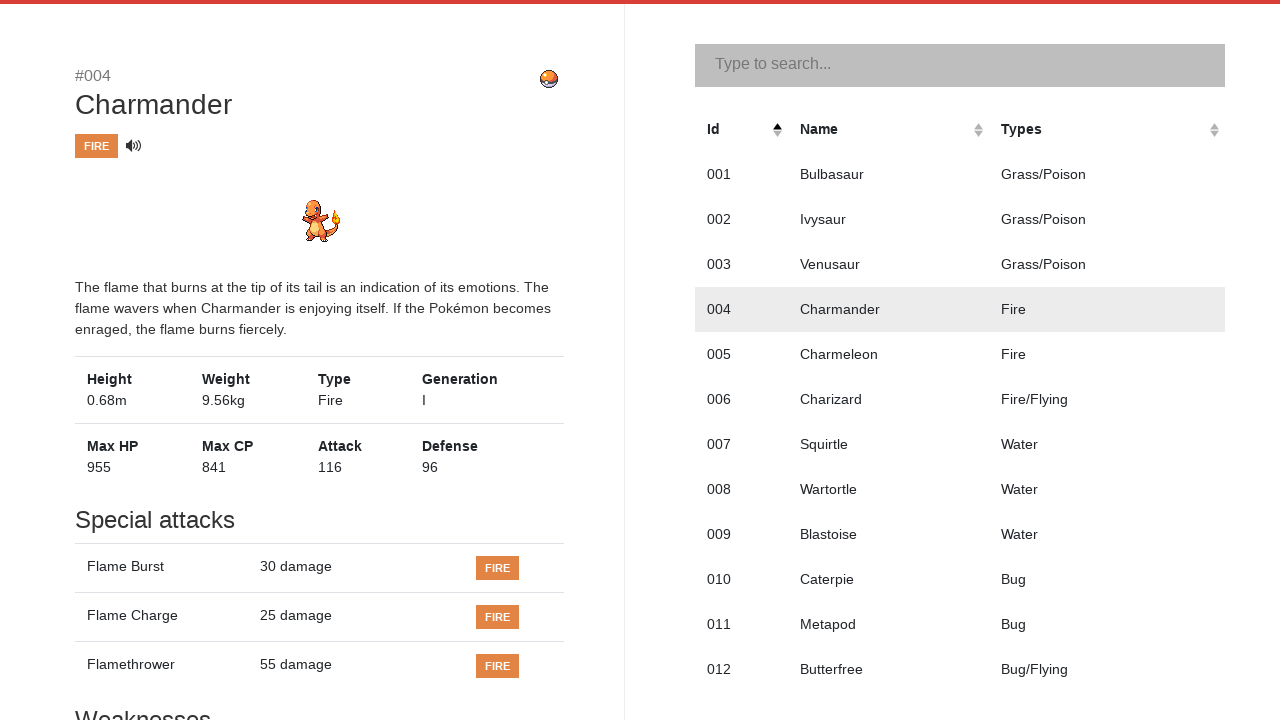

Assertion passed: list name 'Charmander' matches details name 'Charmander'
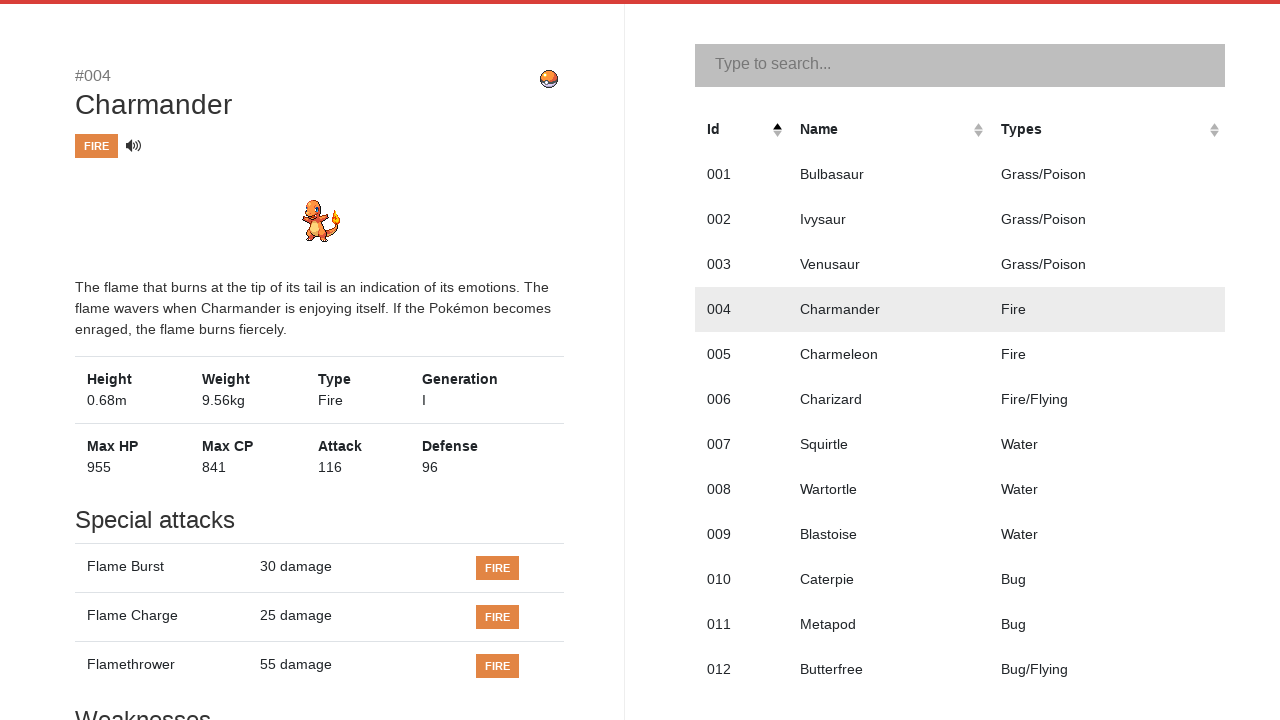

Retrieved Pokemon at position 005 with name 'Charmeleon' from list
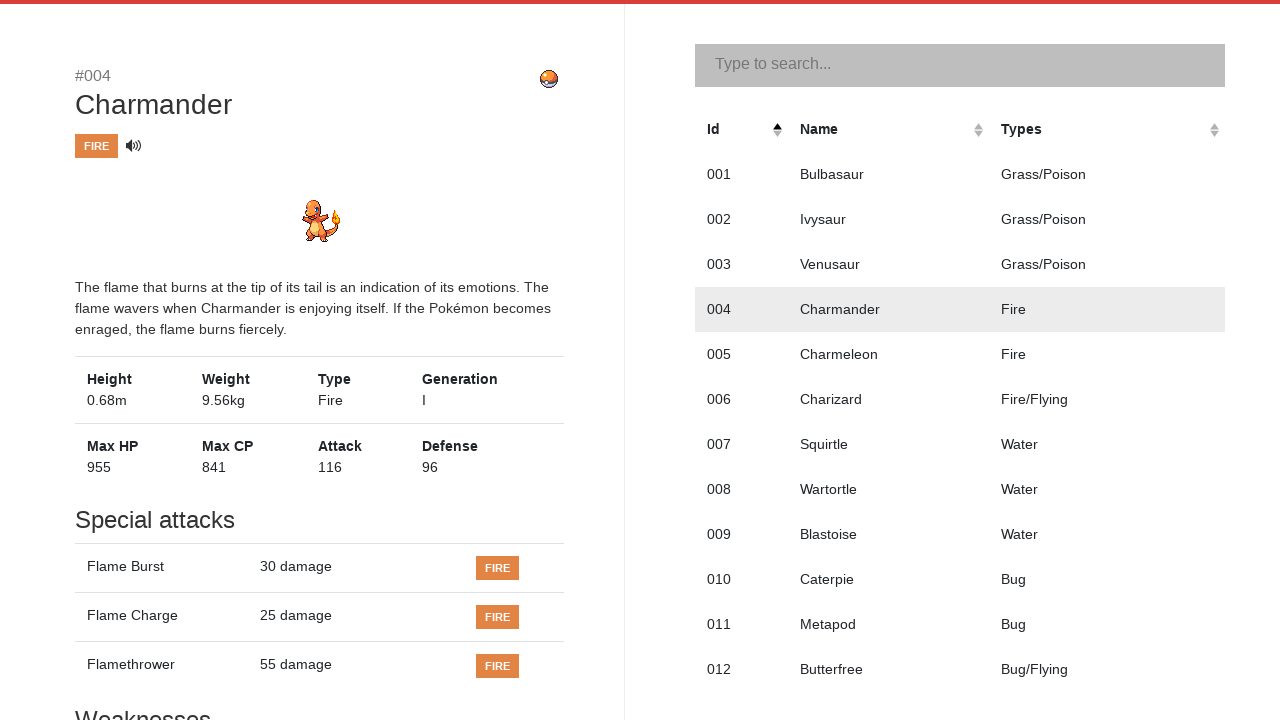

Clicked on Pokemon 'Charmeleon' to open details panel at (888, 354) on tr[role='row'][tabindex='0'] >> nth=4 >> td[aria-colindex='2']
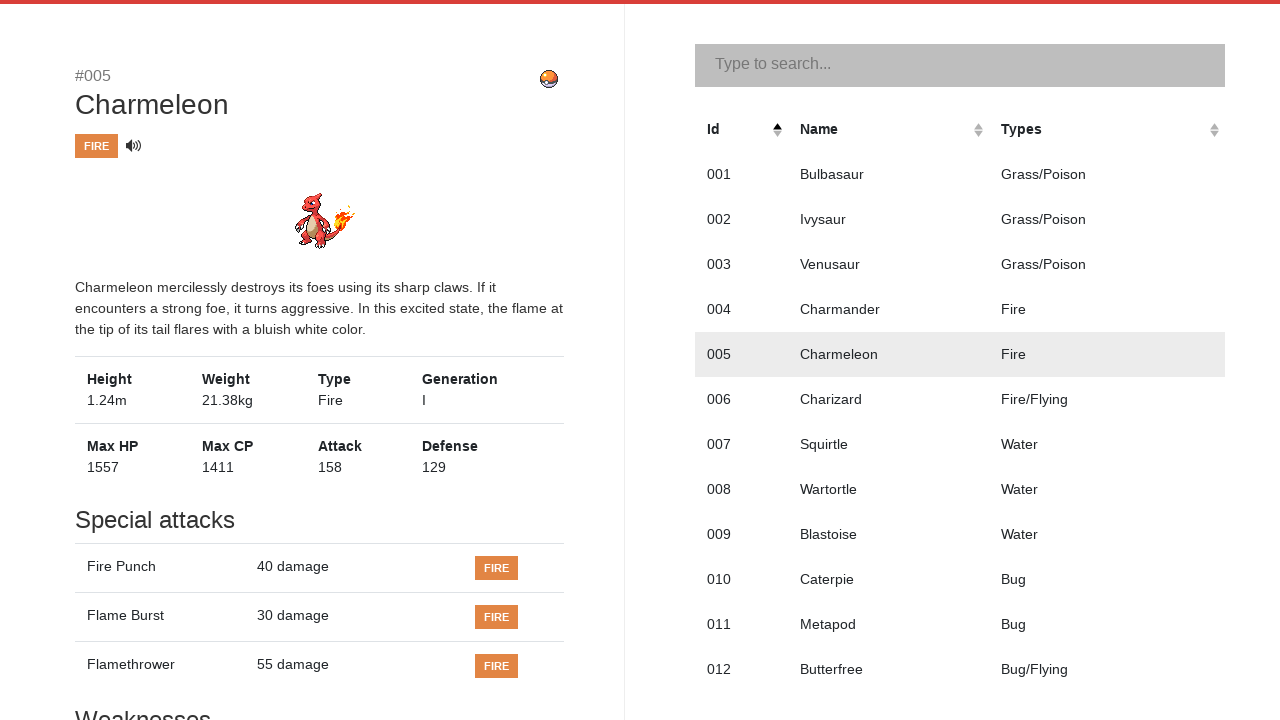

Details panel heading loaded
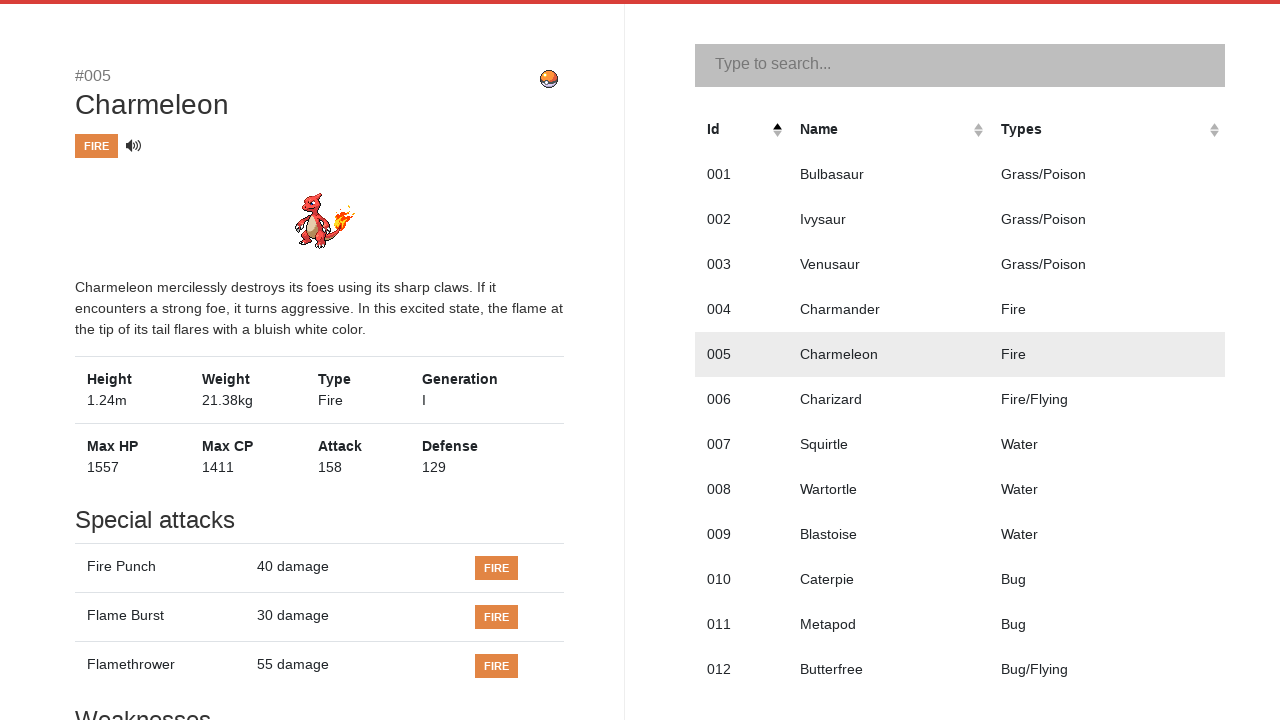

Retrieved Pokemon name 'Charmeleon' from details panel
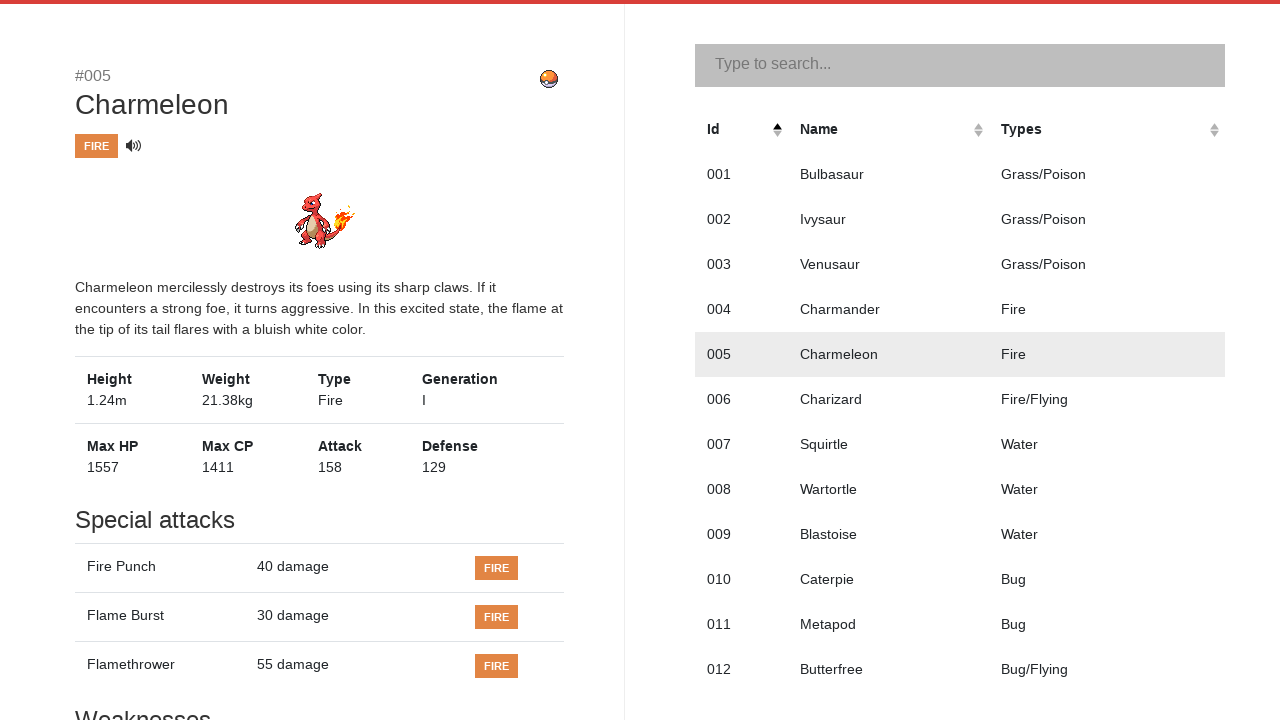

Assertion passed: list name 'Charmeleon' matches details name 'Charmeleon'
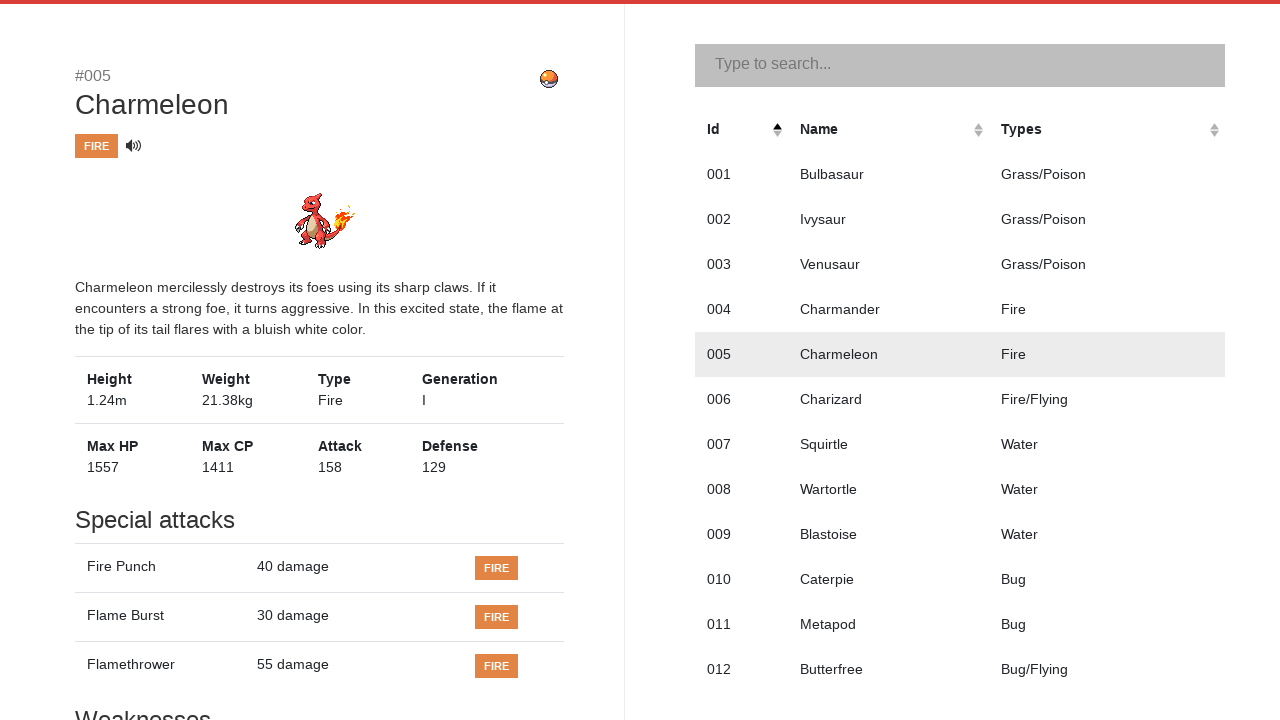

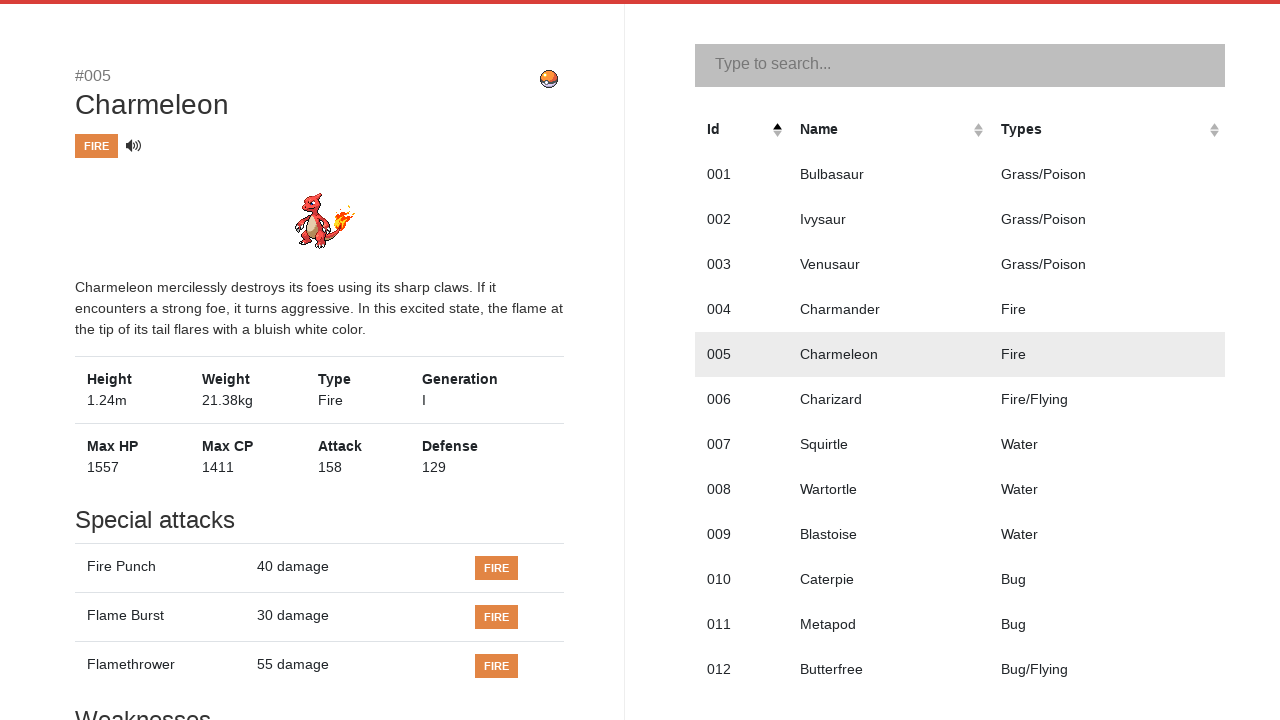